Tests browser window and tab handling by opening new tabs, switching between them, closing tabs, and navigating through different pages

Starting URL: https://demoqa.com/

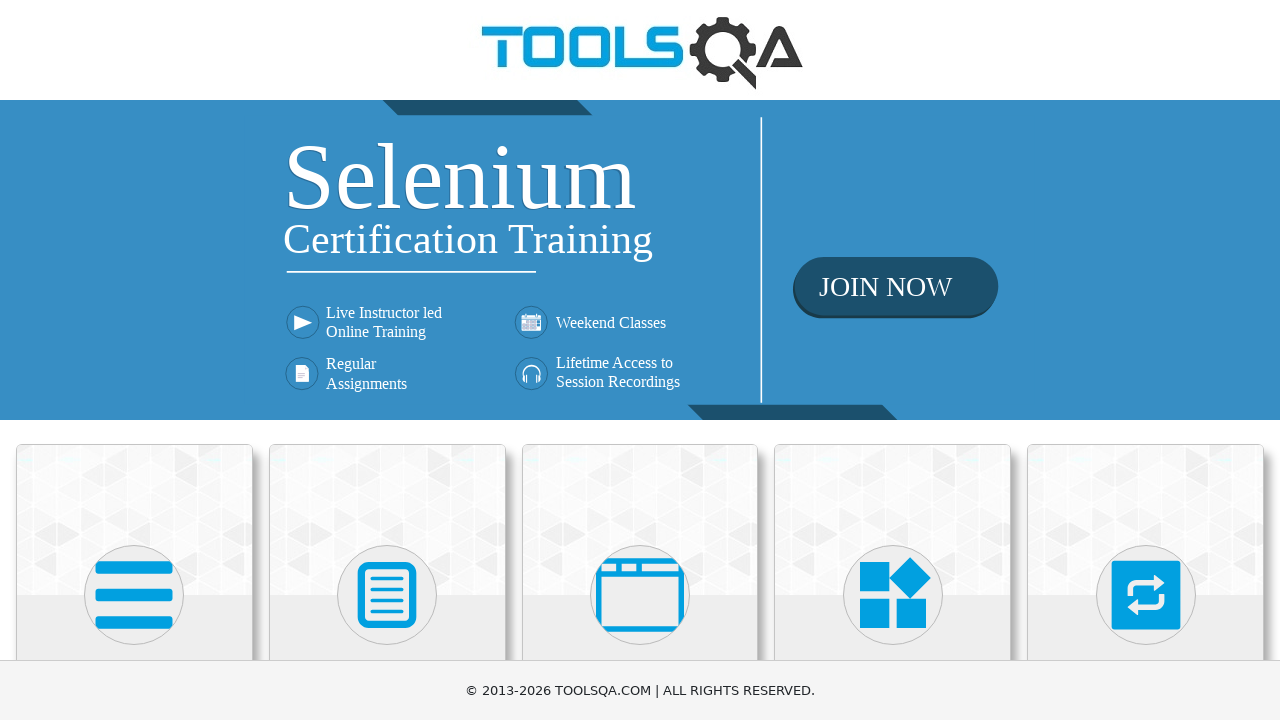

Clicked on Alerts, Frame & Windows button at (640, 360) on text=Alerts, Frame & Windows
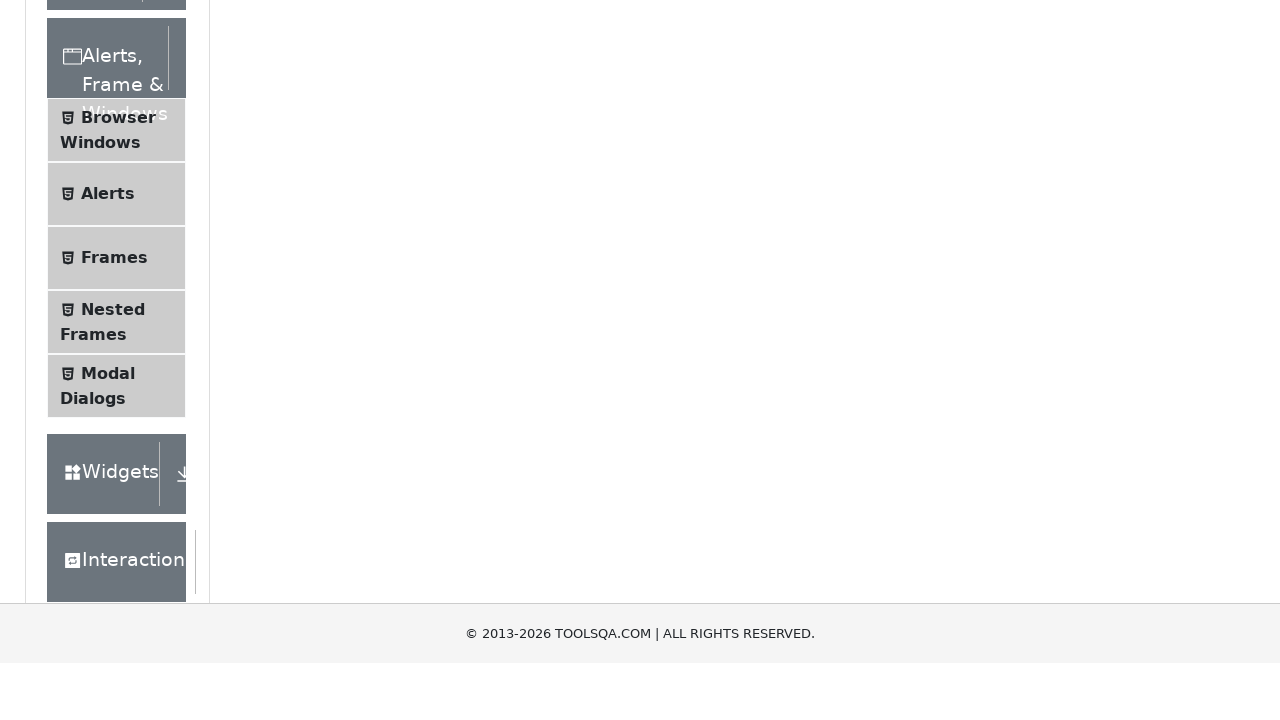

Clicked on Browser Windows button in the menu at (118, 424) on text=Browser Windows
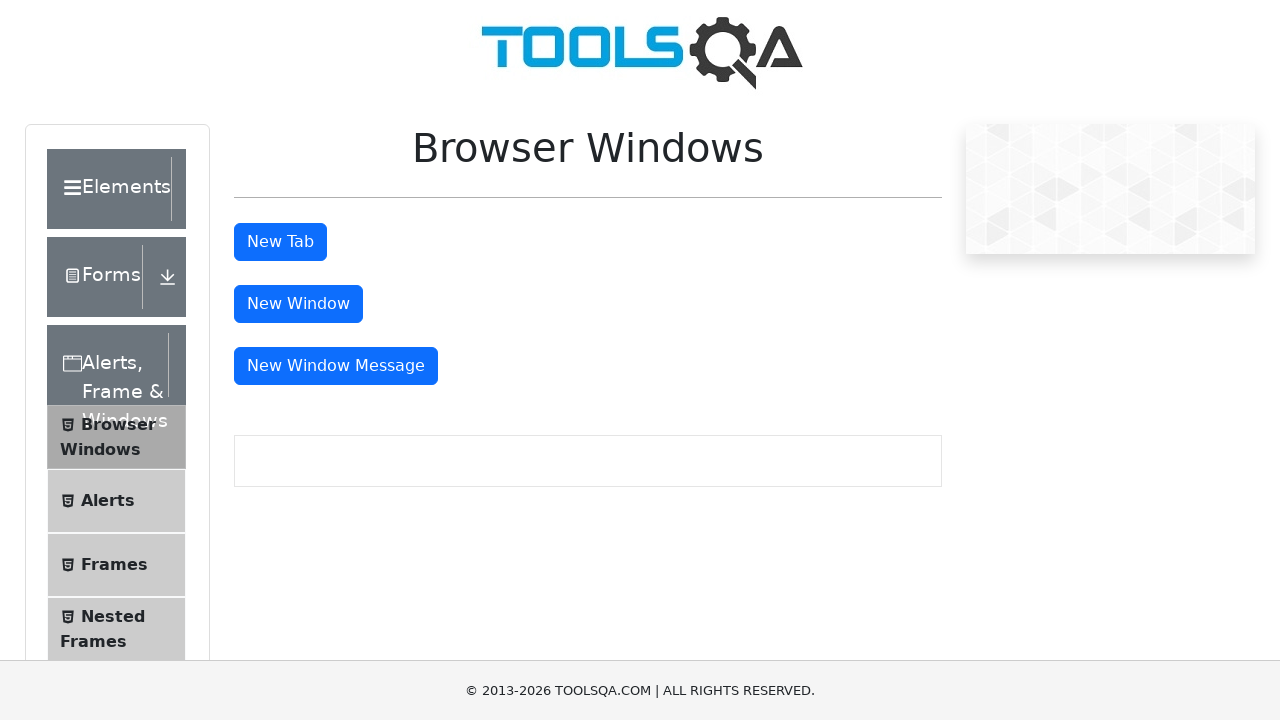

Browser Windows form appeared
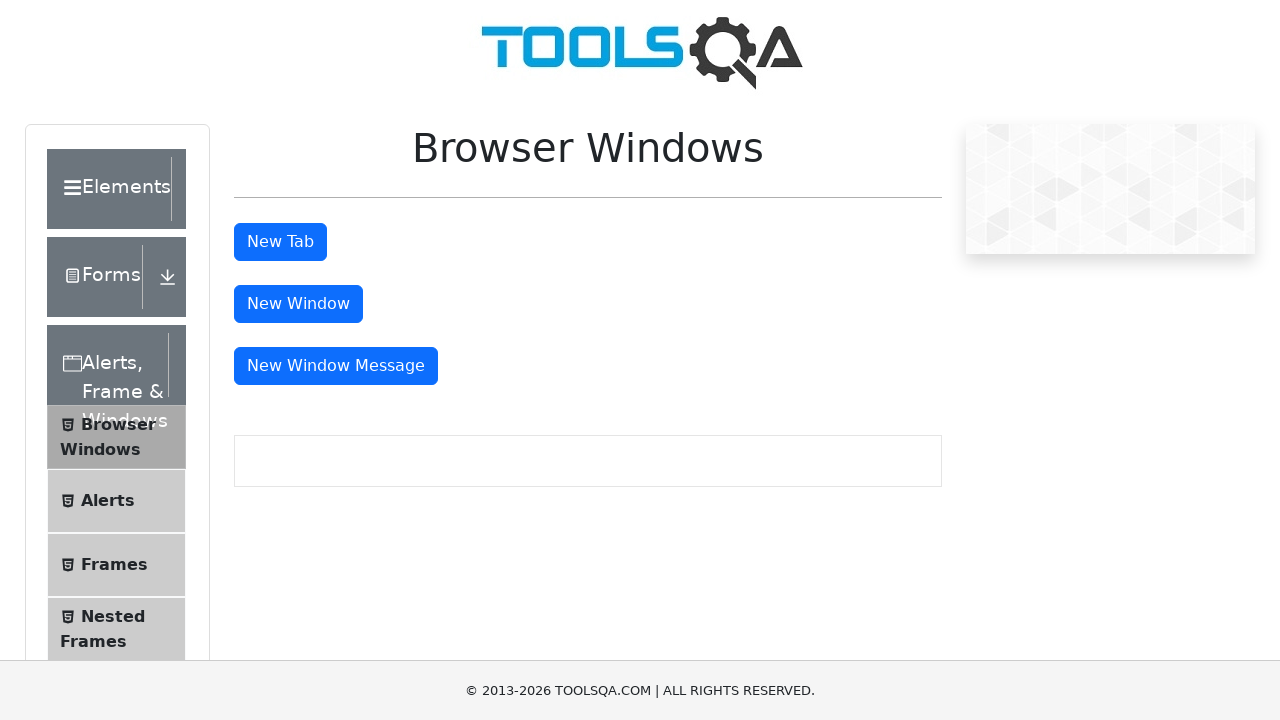

Clicked New Tab button at (280, 242) on #tabButton
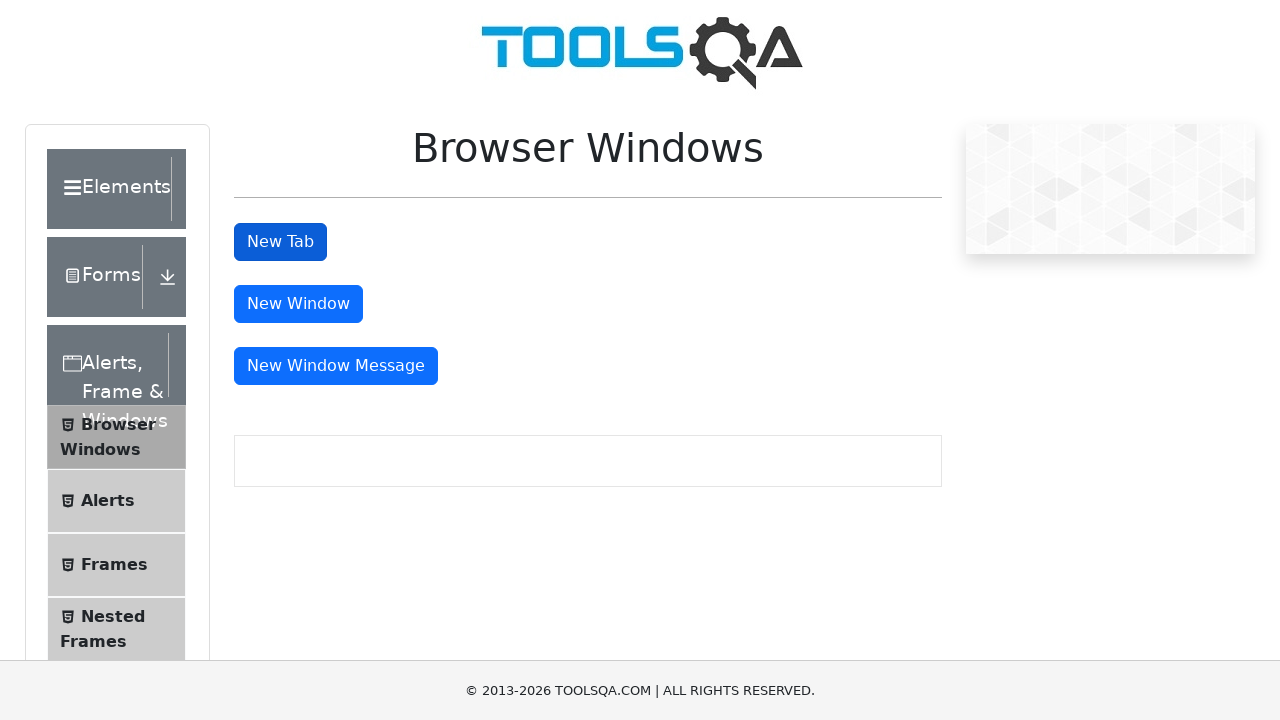

New tab opened and loaded
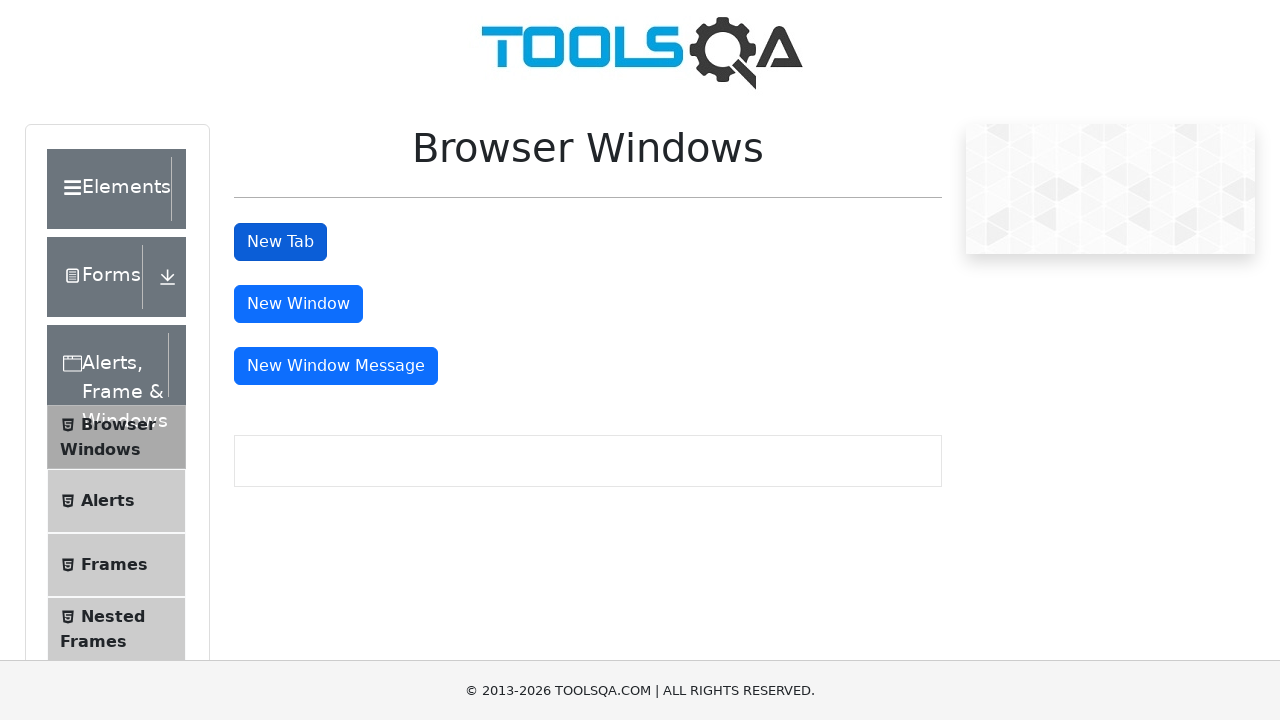

Sample page heading found in new tab
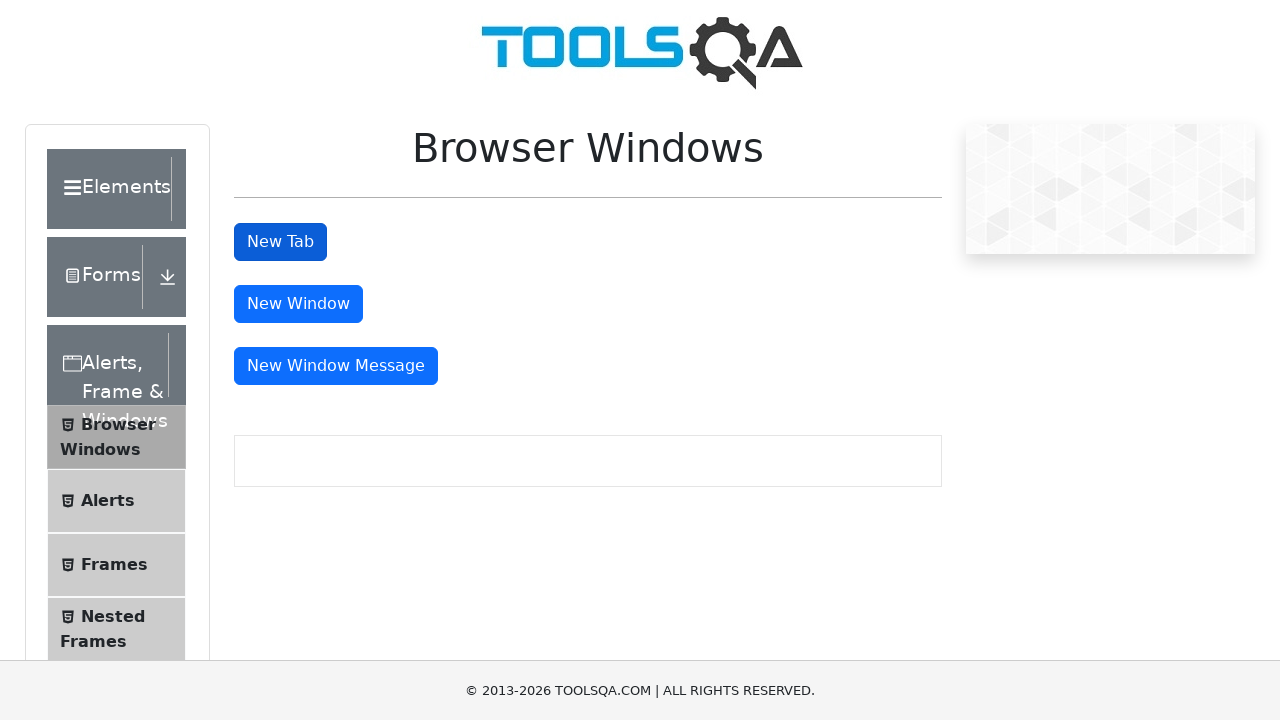

Closed the new tab
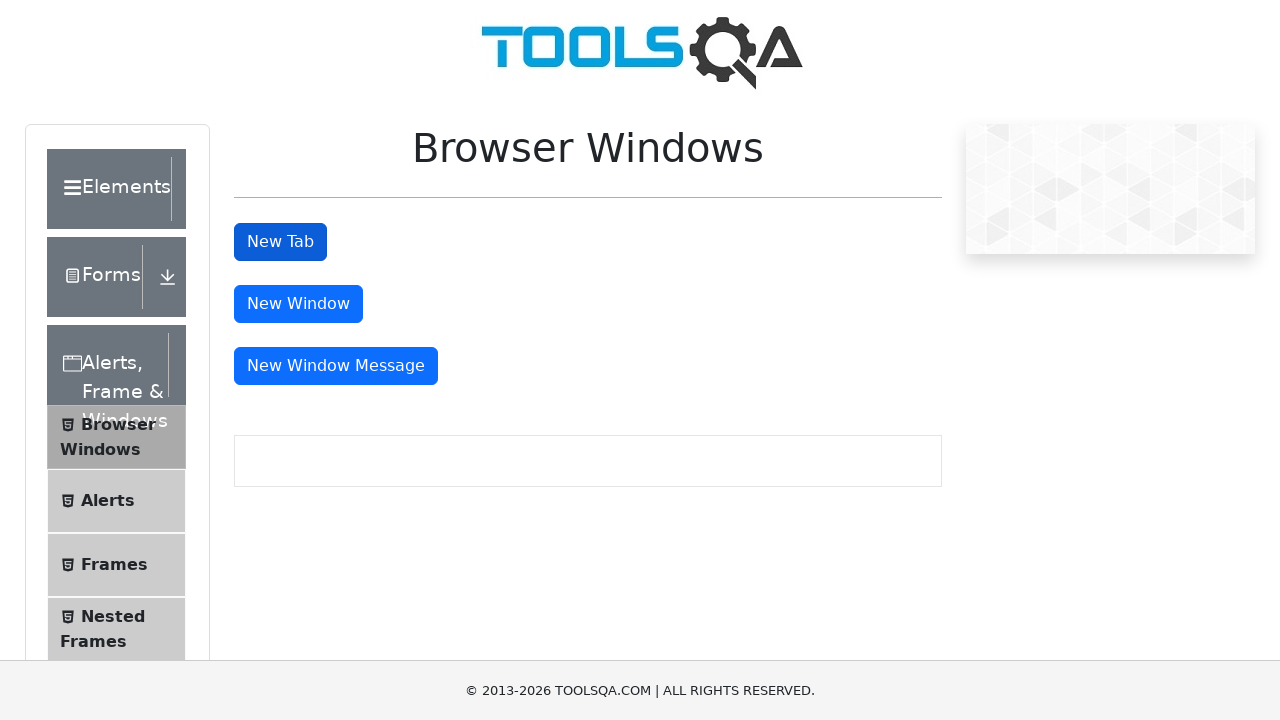

Verified we're back on Browser Windows form
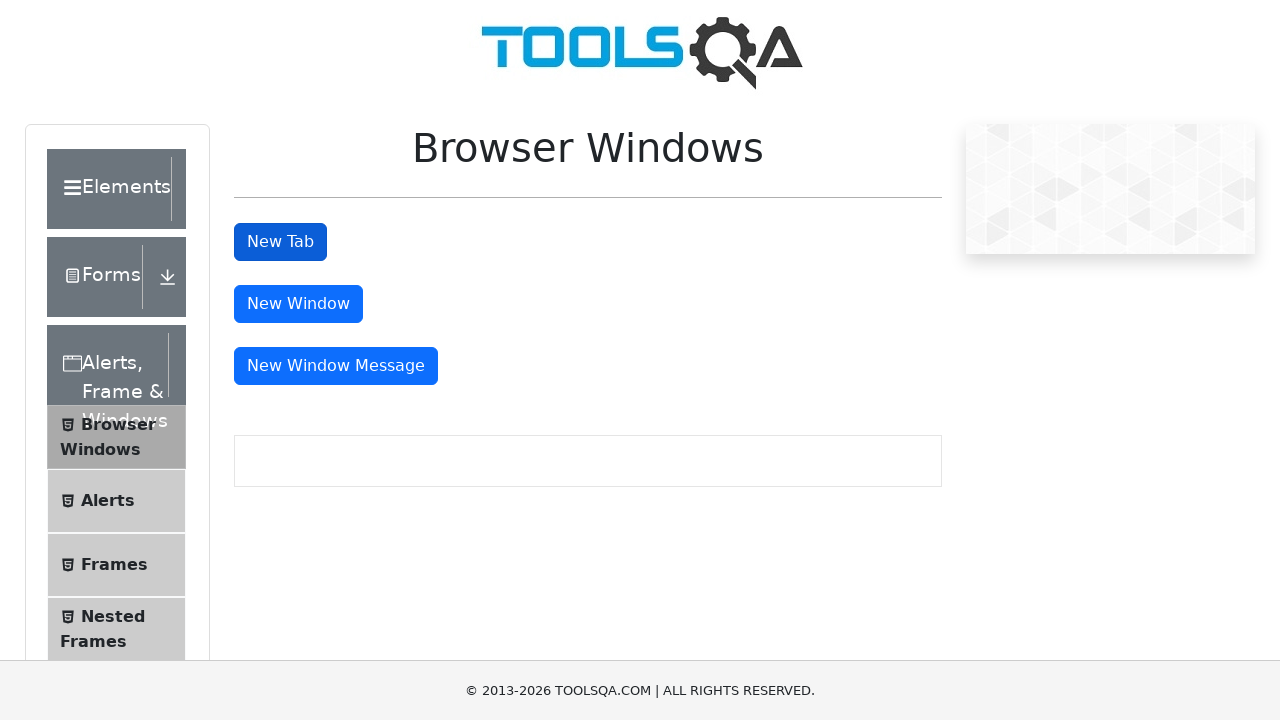

Clicked on Elements in left menu at (109, 189) on text=Elements
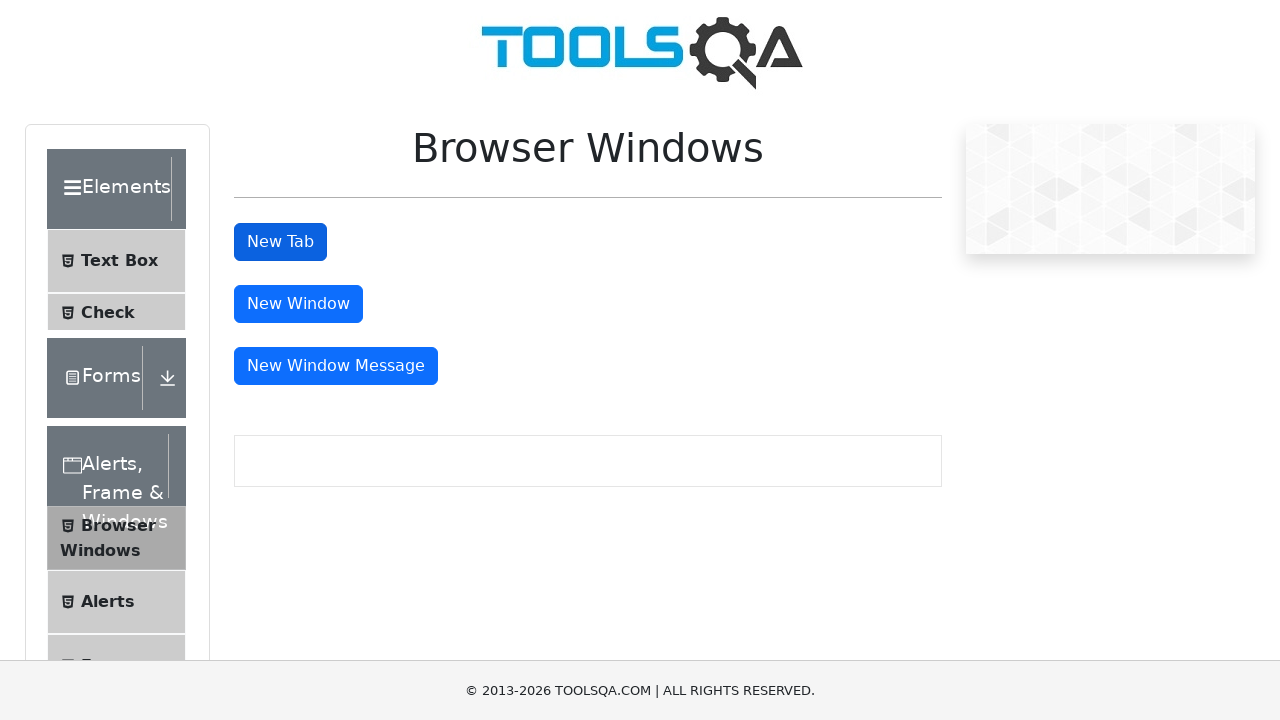

Clicked on Links button at (104, 581) on text=Links
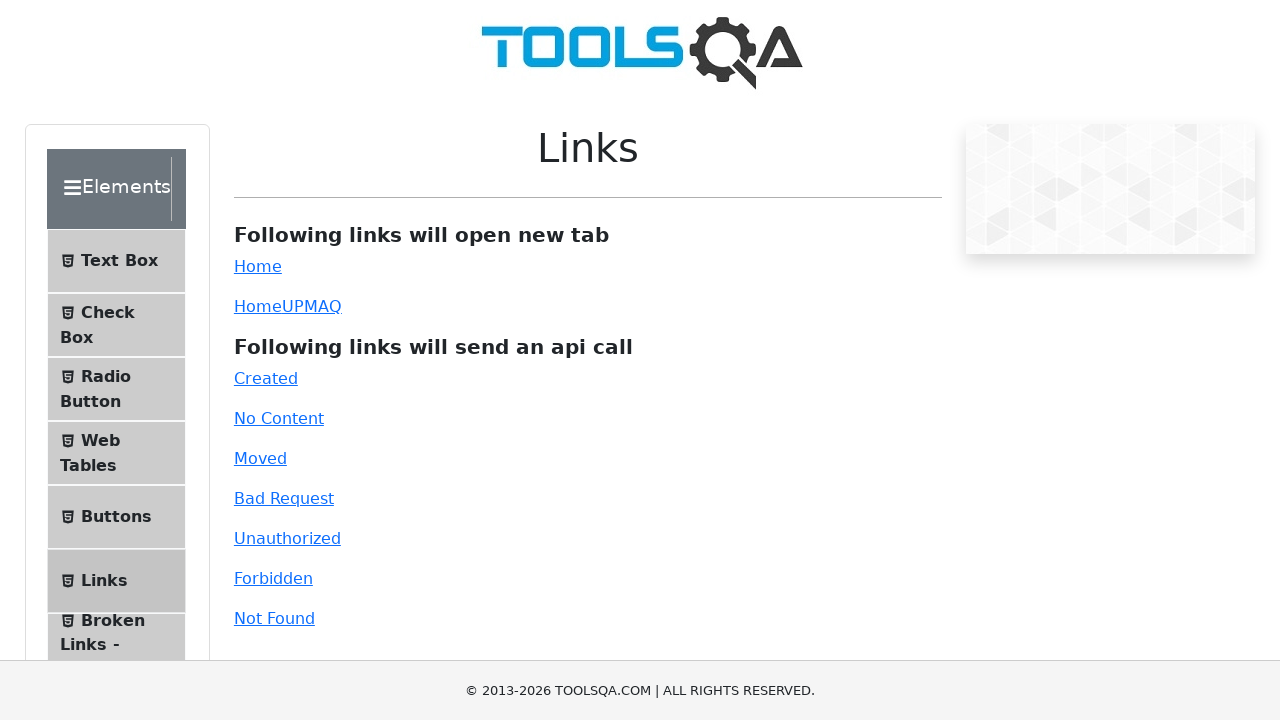

Links form appeared
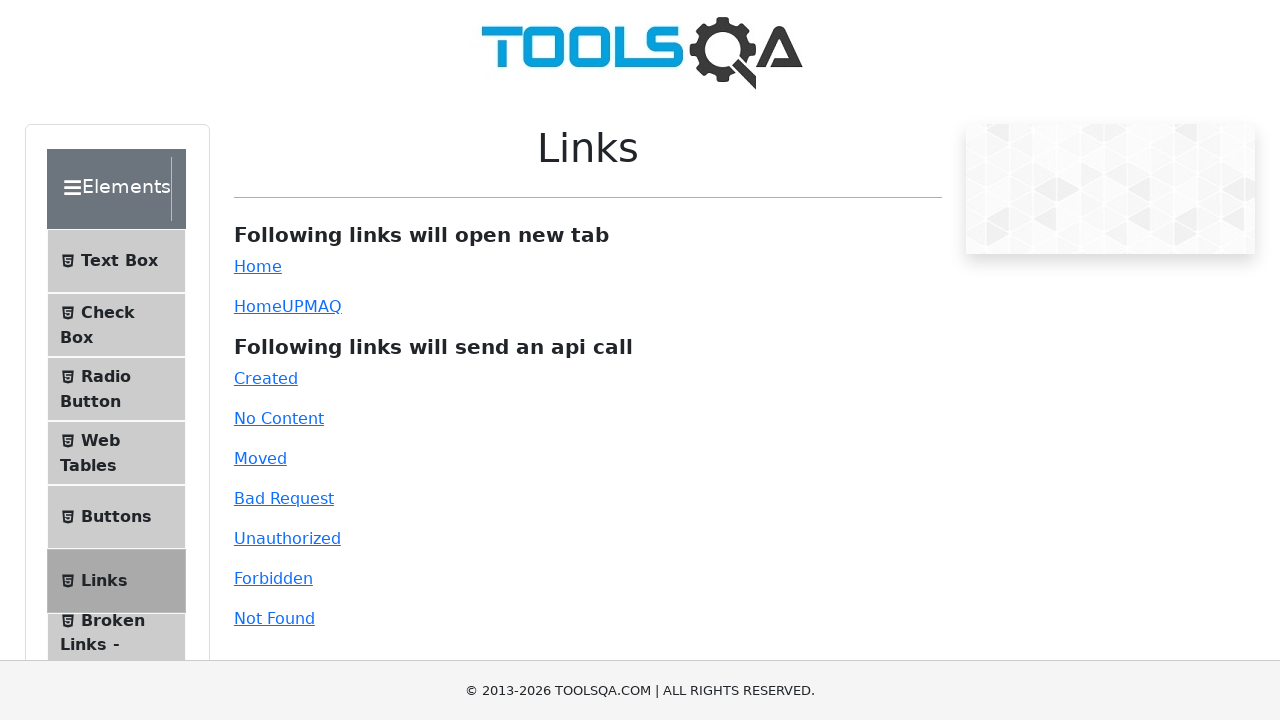

Clicked on Home link at (258, 266) on #simpleLink
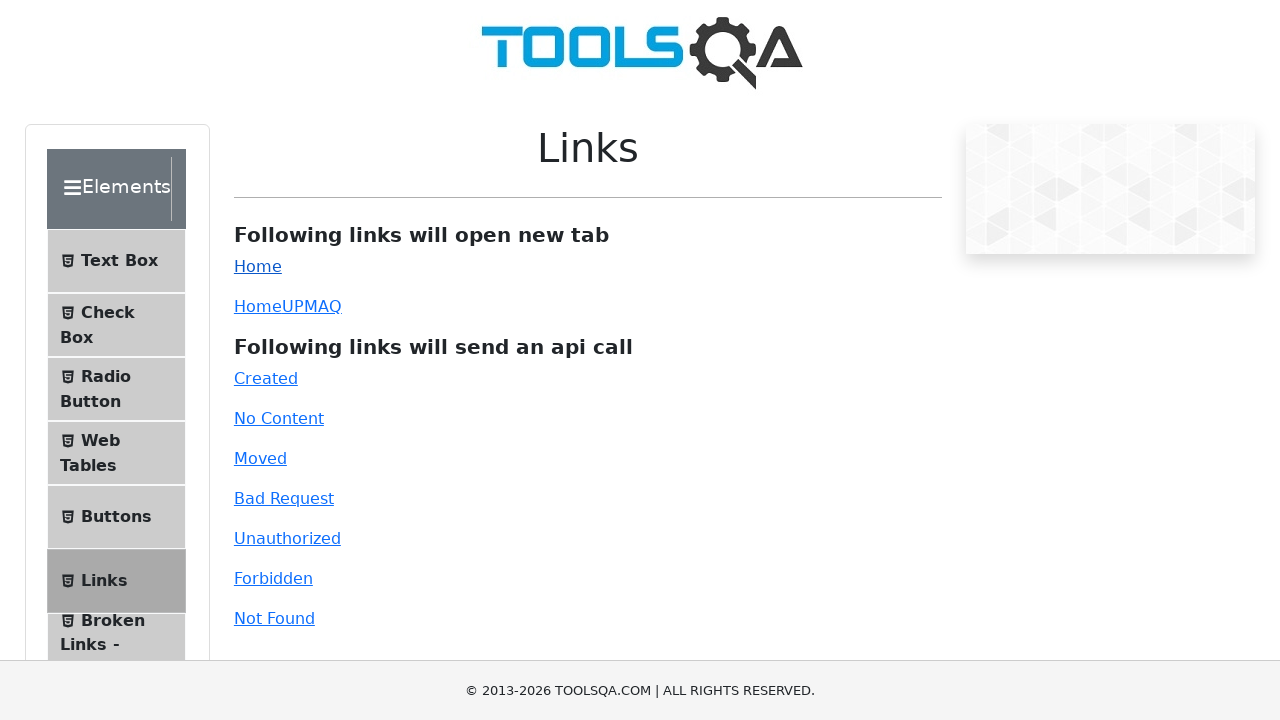

Home page opened and loaded in new tab
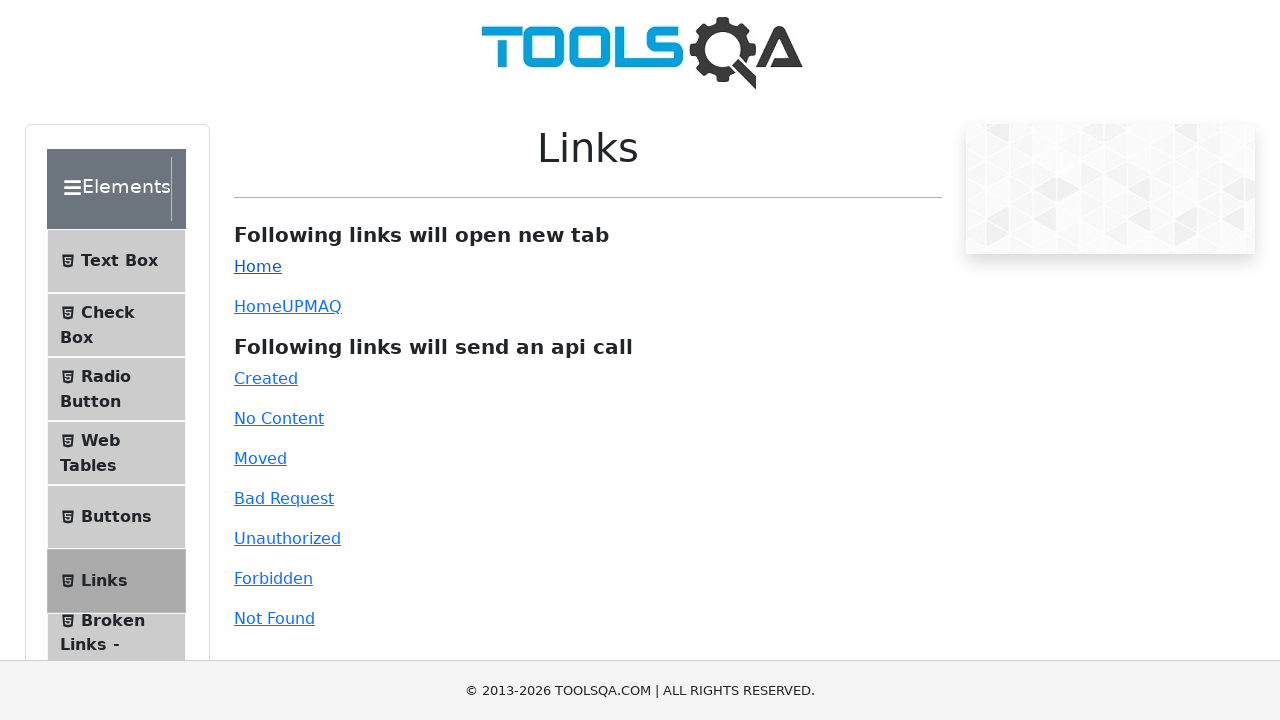

Verified main page is open in new tab
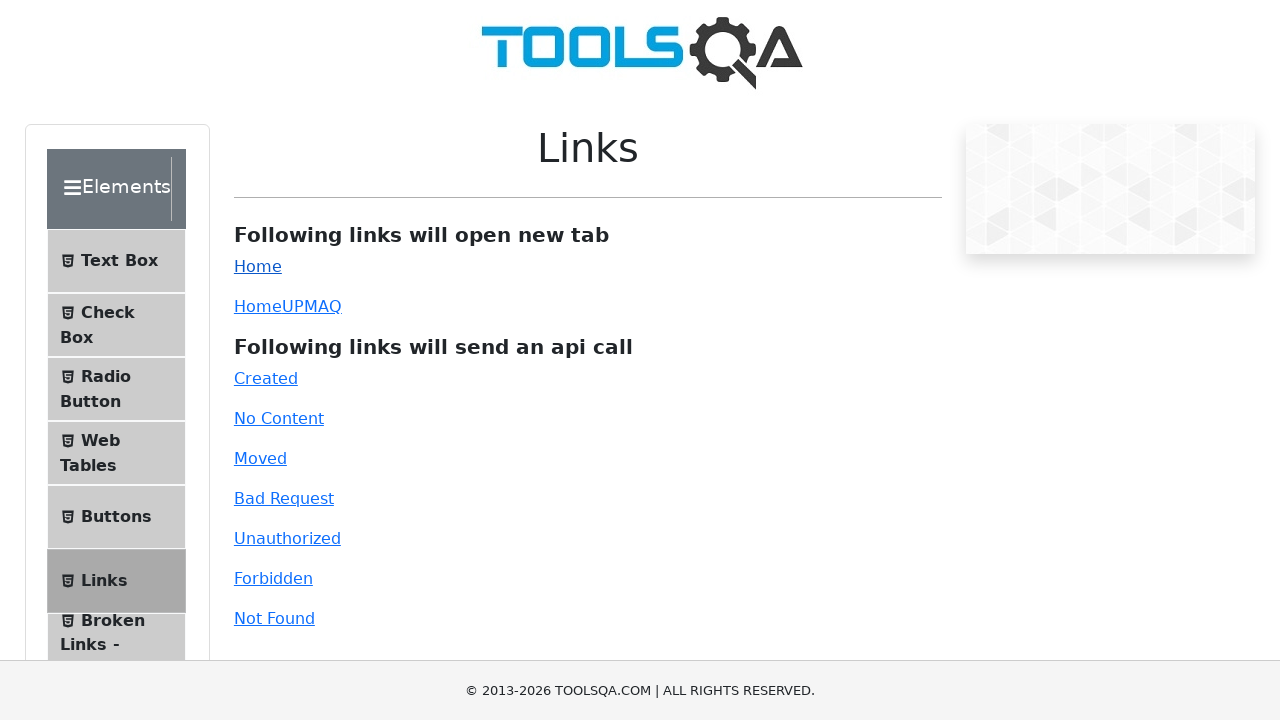

Switched back to Links page tab
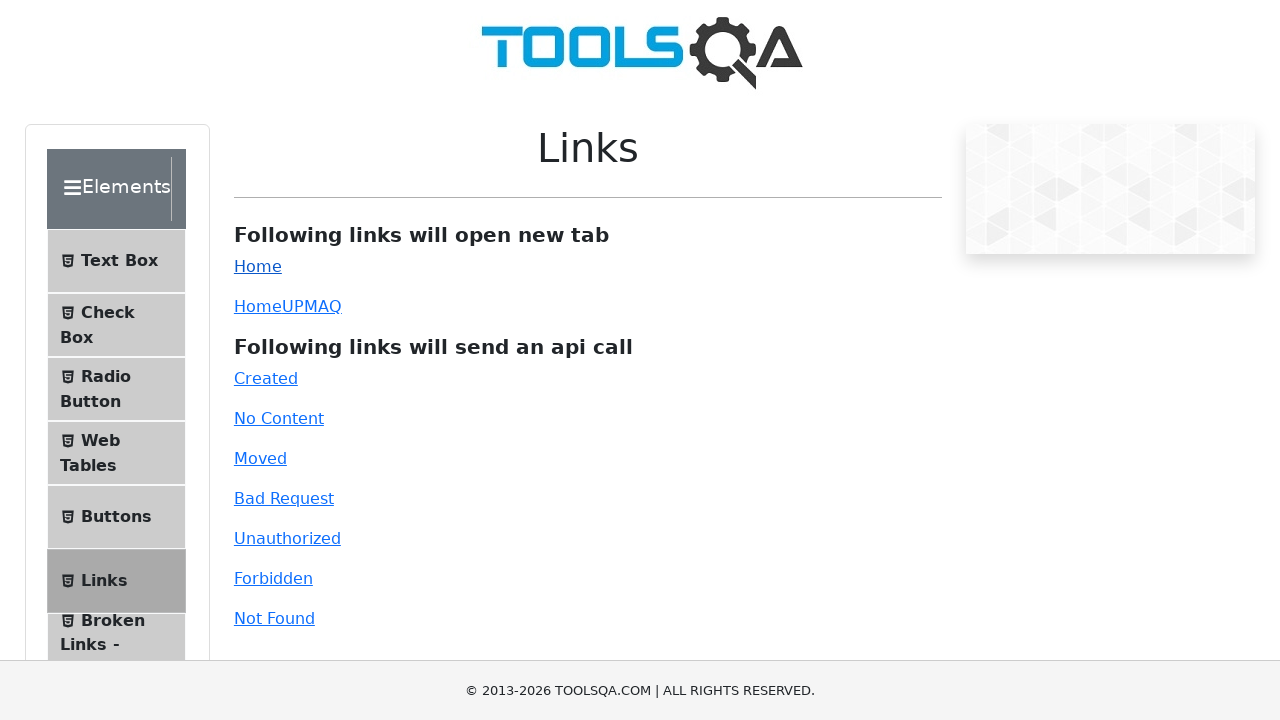

Verified Links form is still open on original tab
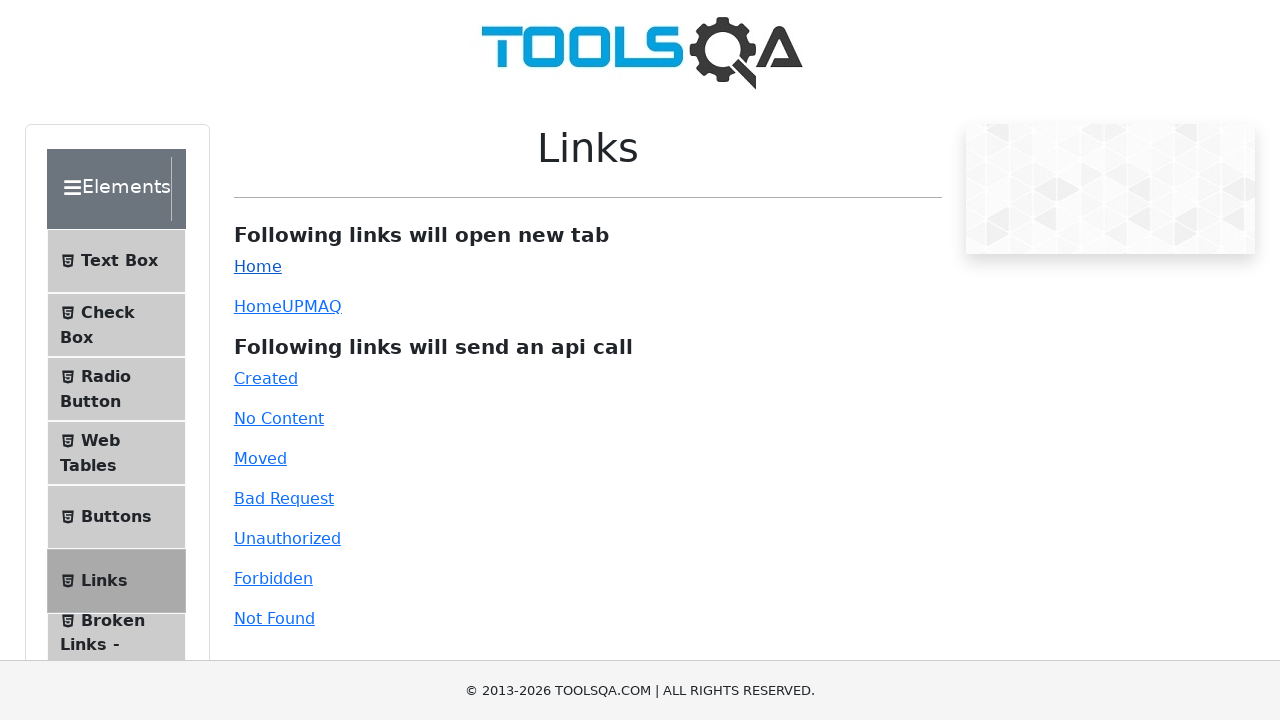

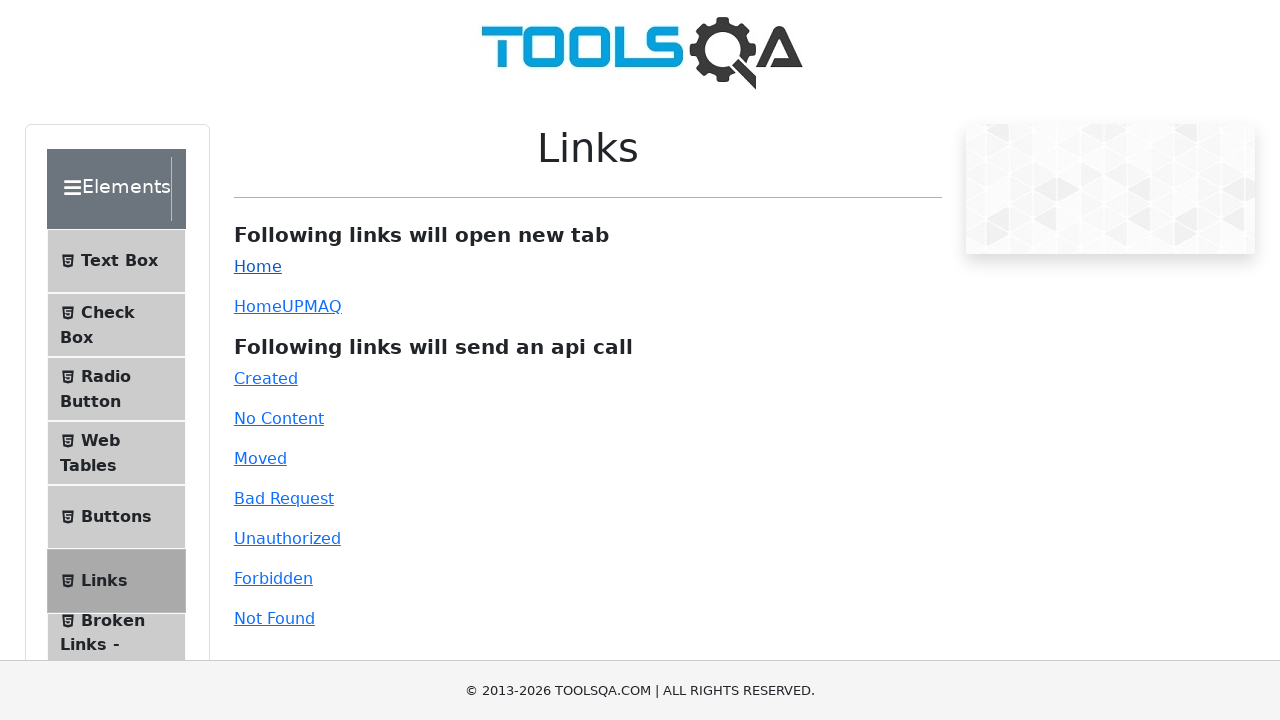